Tests the search functionality by navigating to the search page, searching for "Java", and verifying the search results contain expected Java language variants

Starting URL: https://www.99-bottles-of-beer.net/

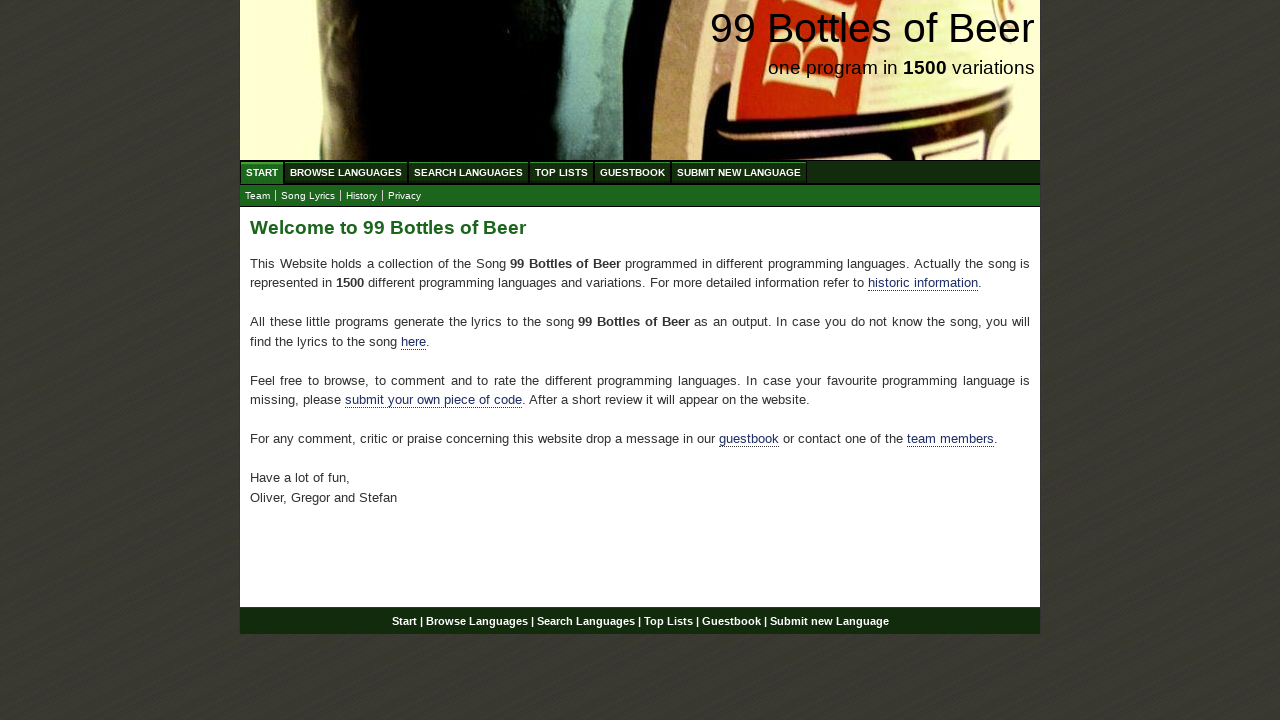

Clicked on the Search menu link at (468, 172) on a:has-text('Search')
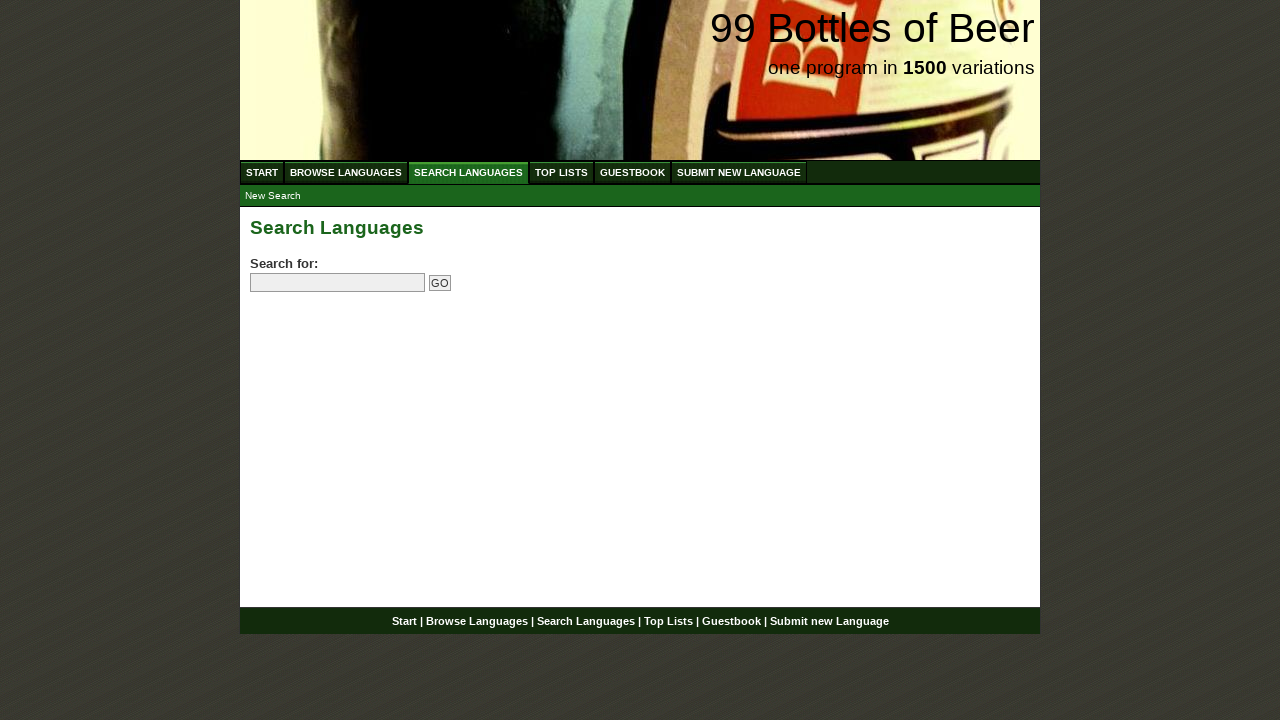

Filled search box with 'Java' on input[name='search']
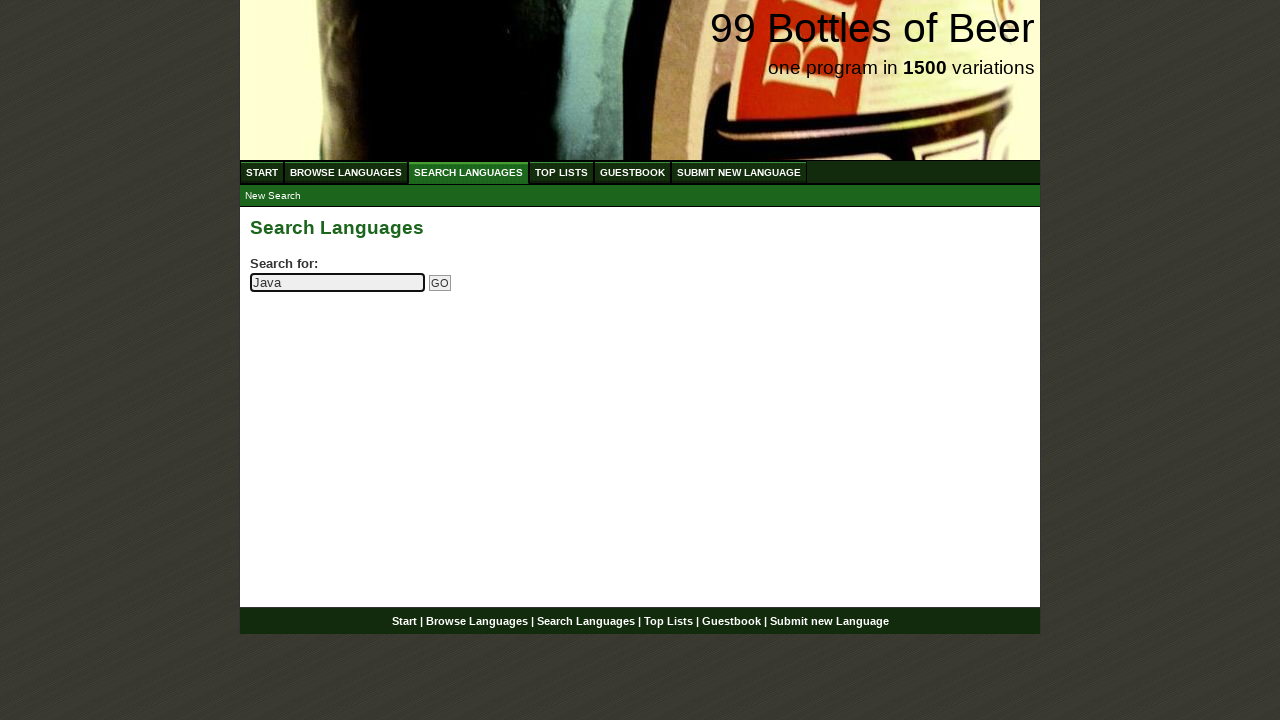

Clicked the search submit button at (440, 283) on input[type='submit']
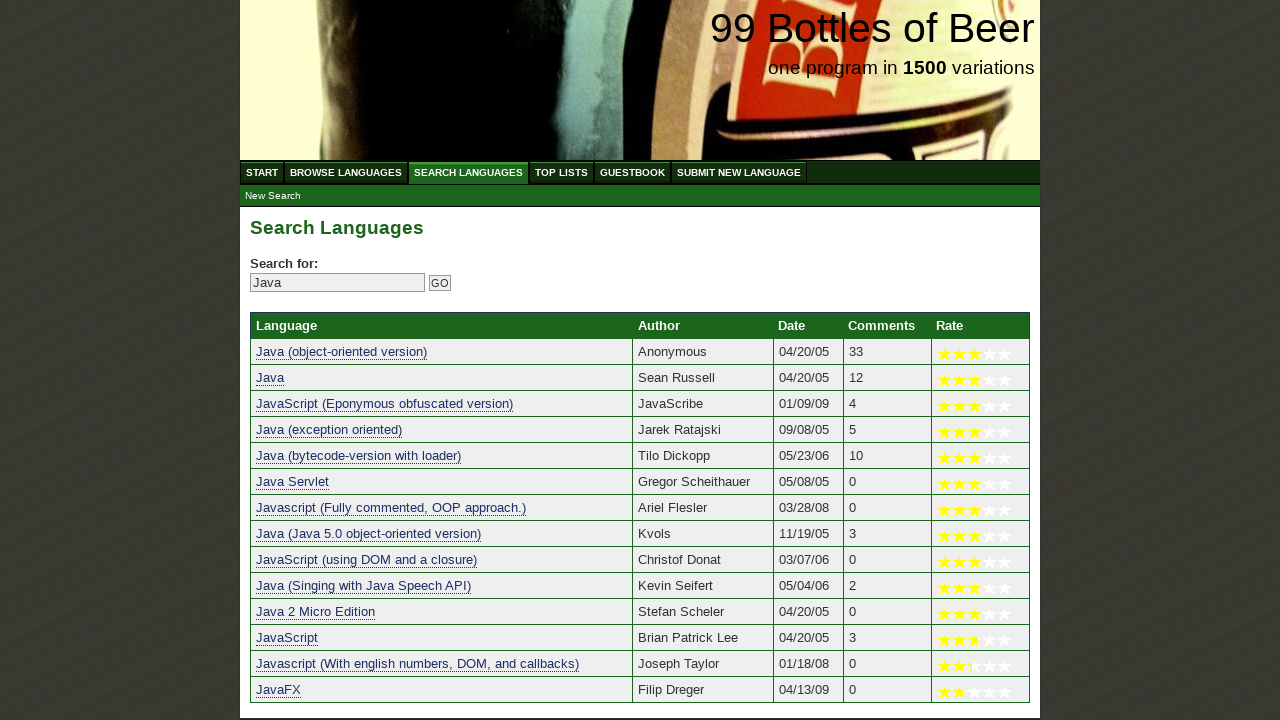

Search results loaded successfully
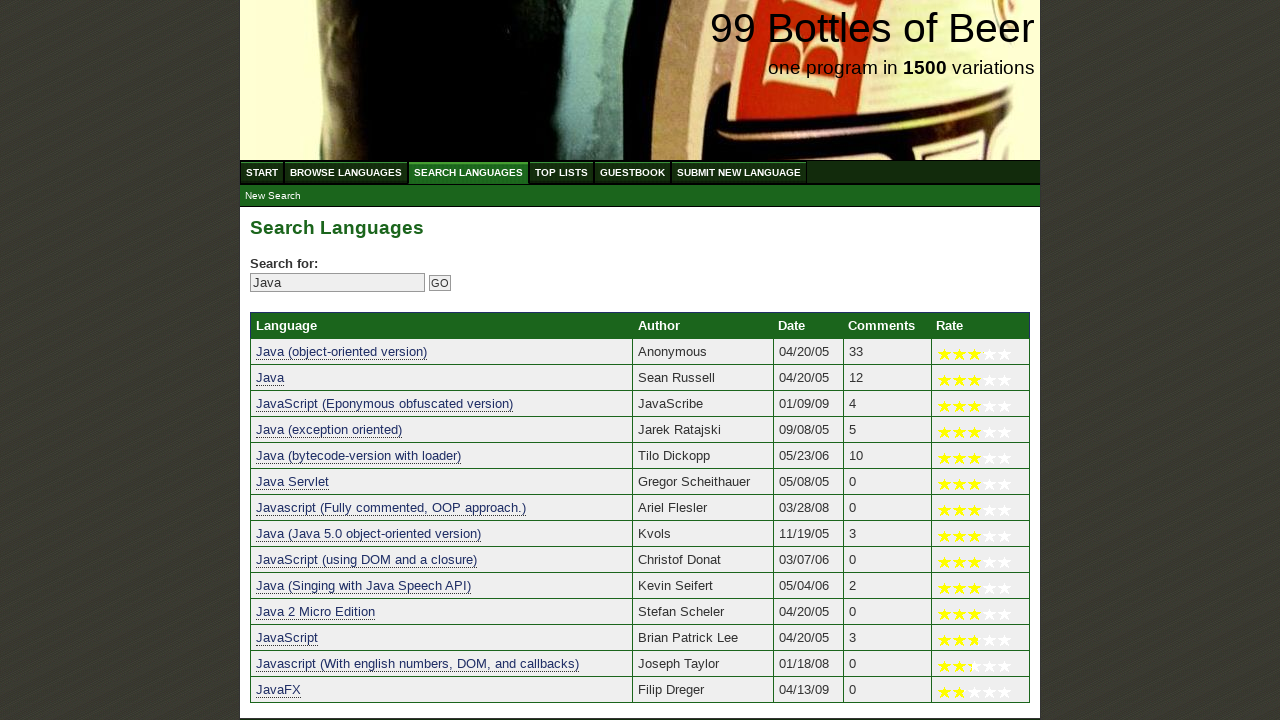

Java language result links found and loaded
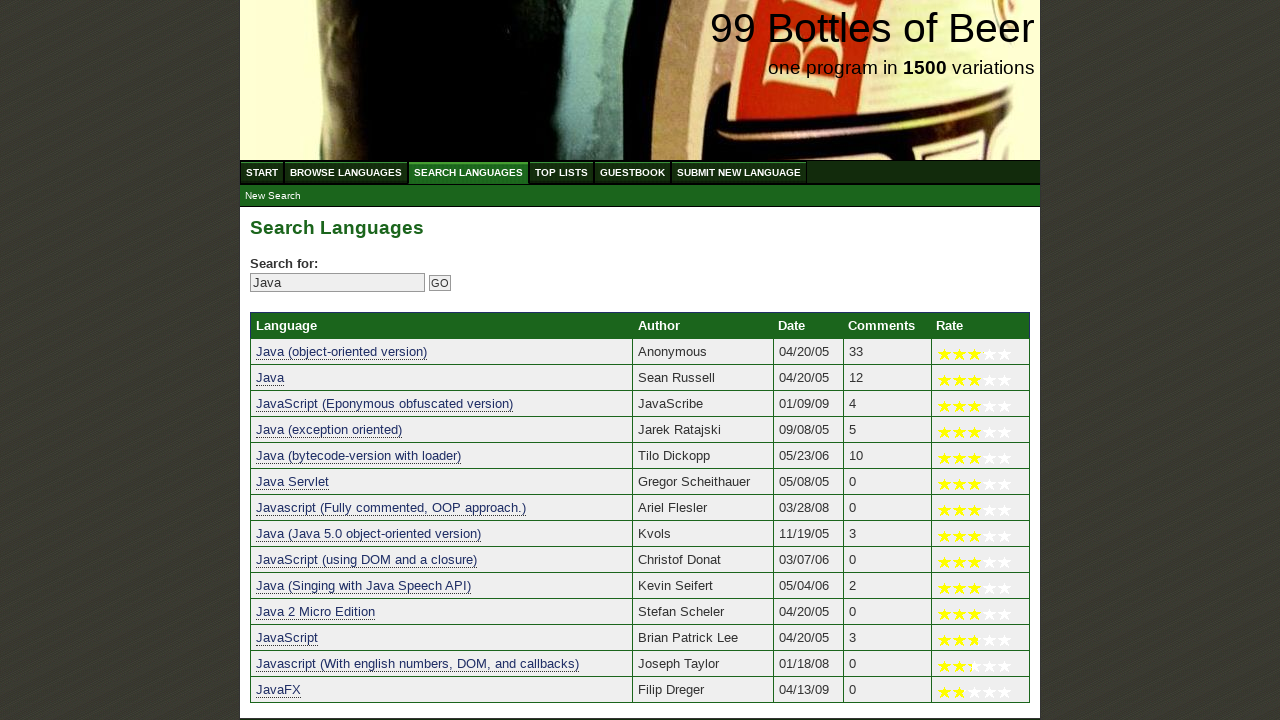

Retrieved all Java search result texts
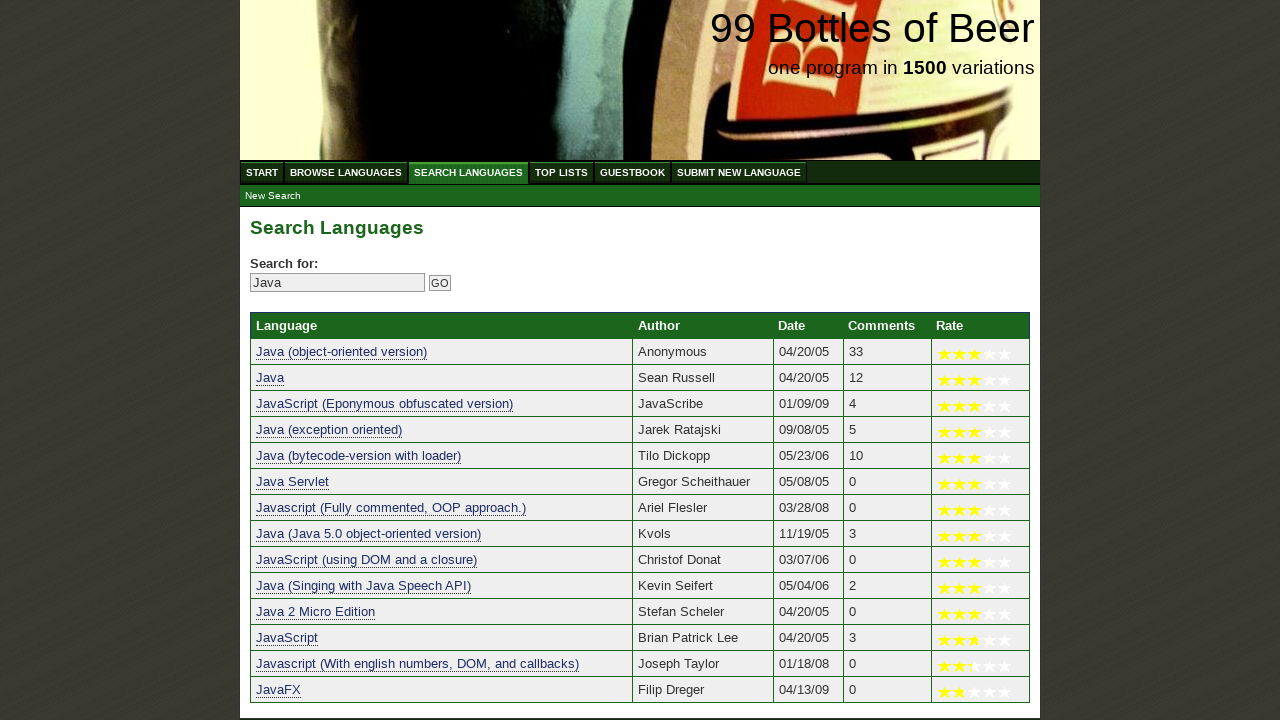

Verified all expected Java language variants are present in search results
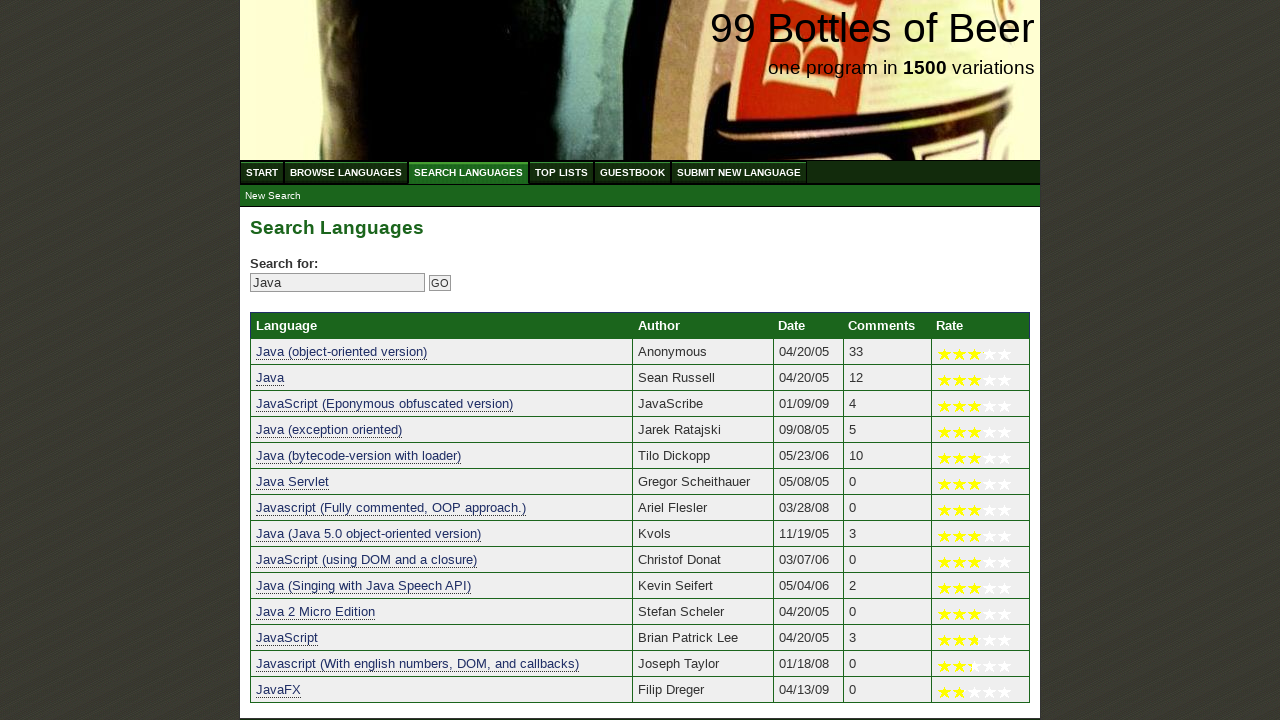

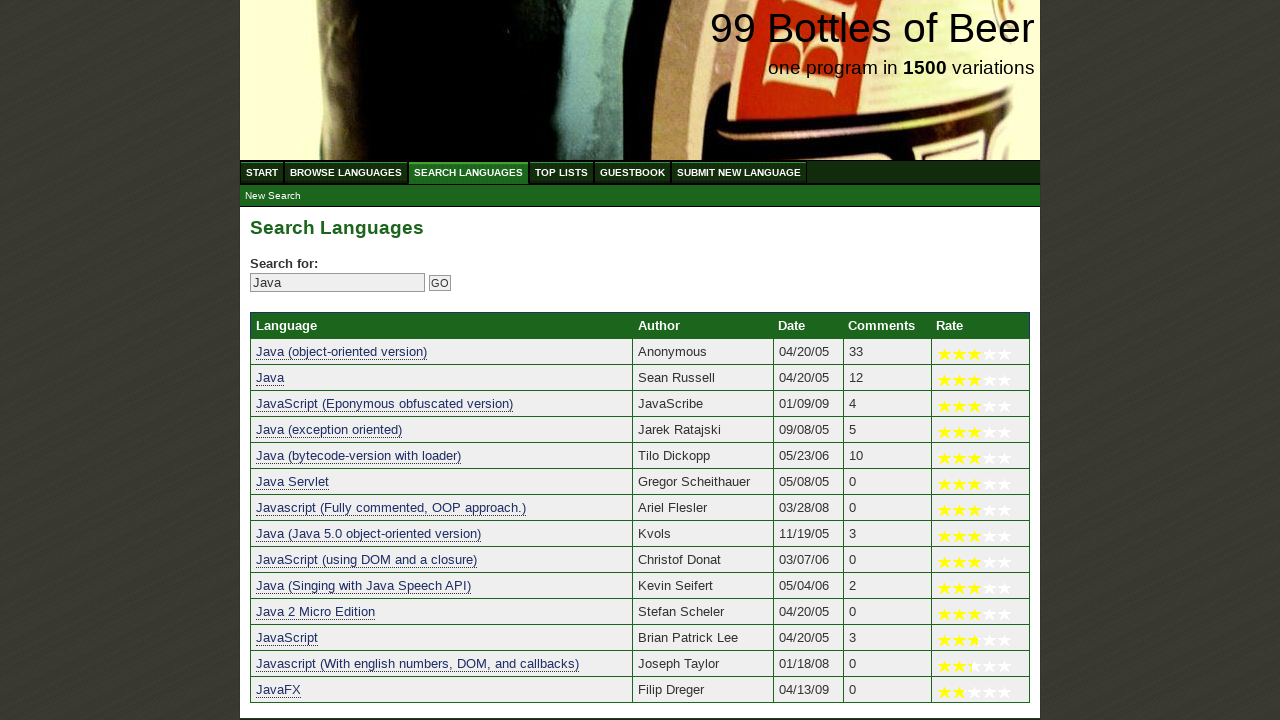